Tests sending text to a JavaScript prompt dialog by clicking the third alert button, entering text, accepting it, and verifying the entered text result

Starting URL: http://the-internet.herokuapp.com/javascript_alerts

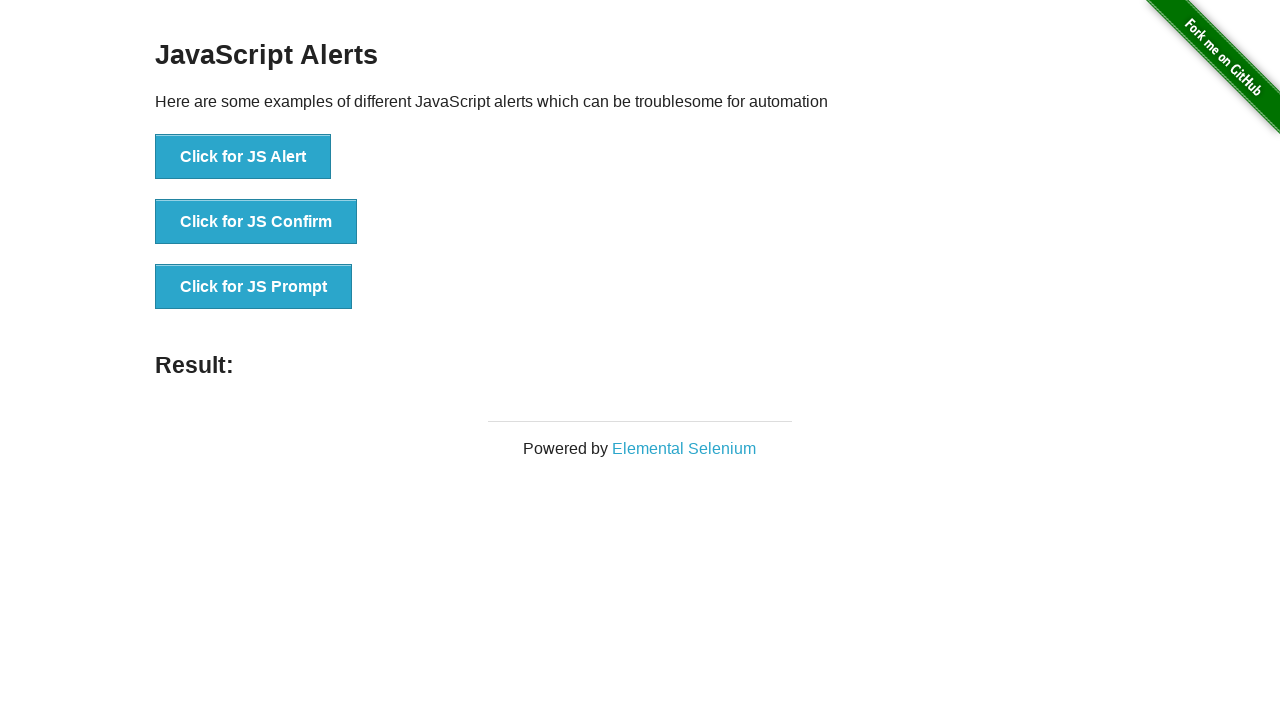

Set up dialog handler to accept prompt with text 'Hello World'
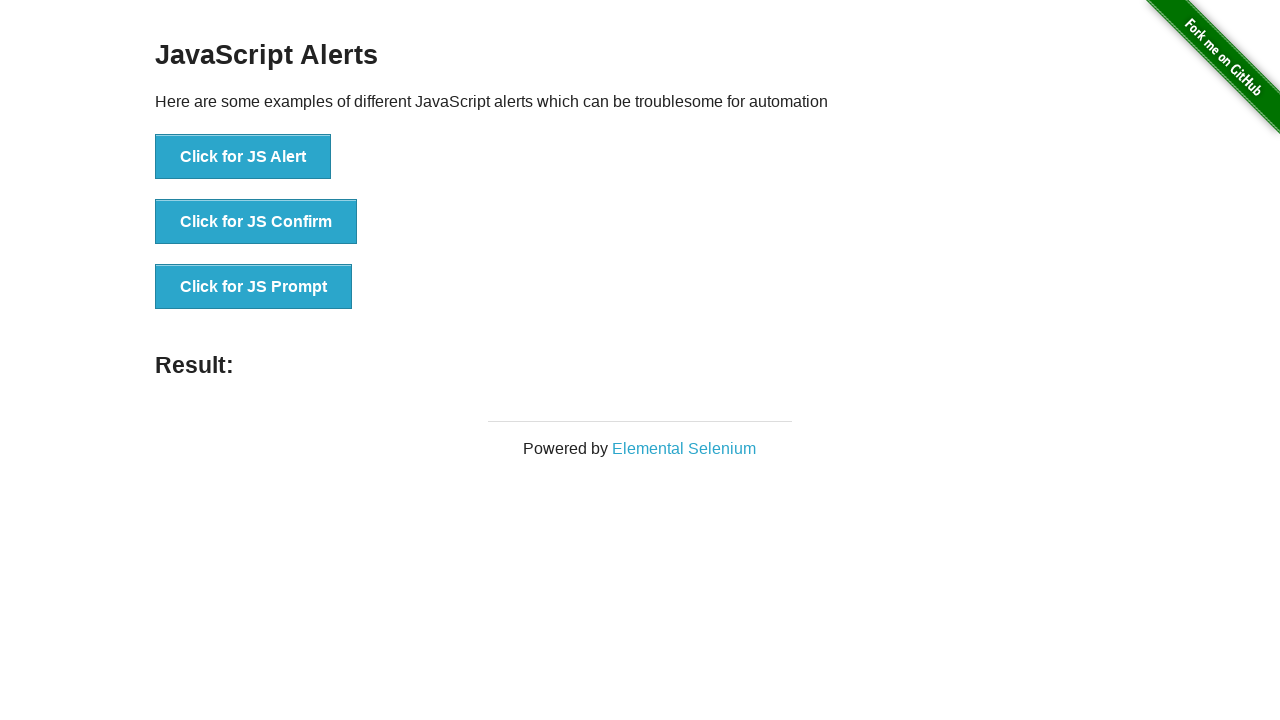

Clicked the prompt dialog button at (254, 287) on button[onclick='jsPrompt()']
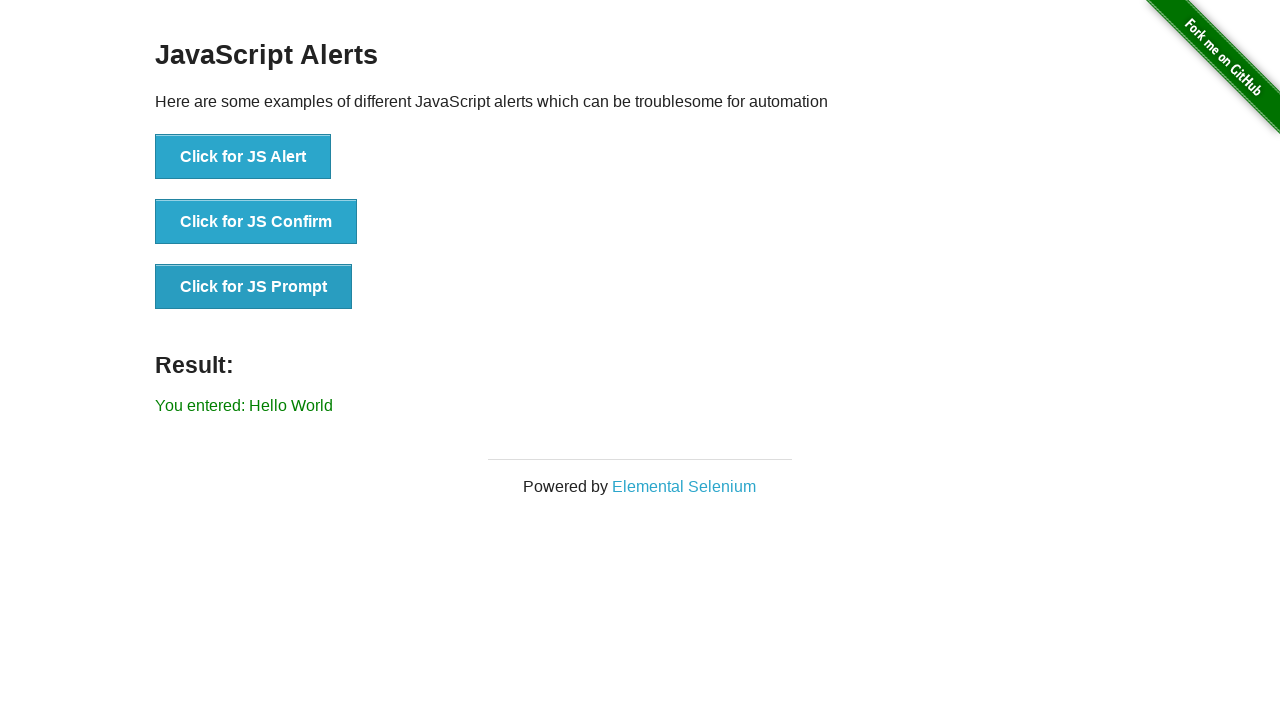

Result text element appeared on page
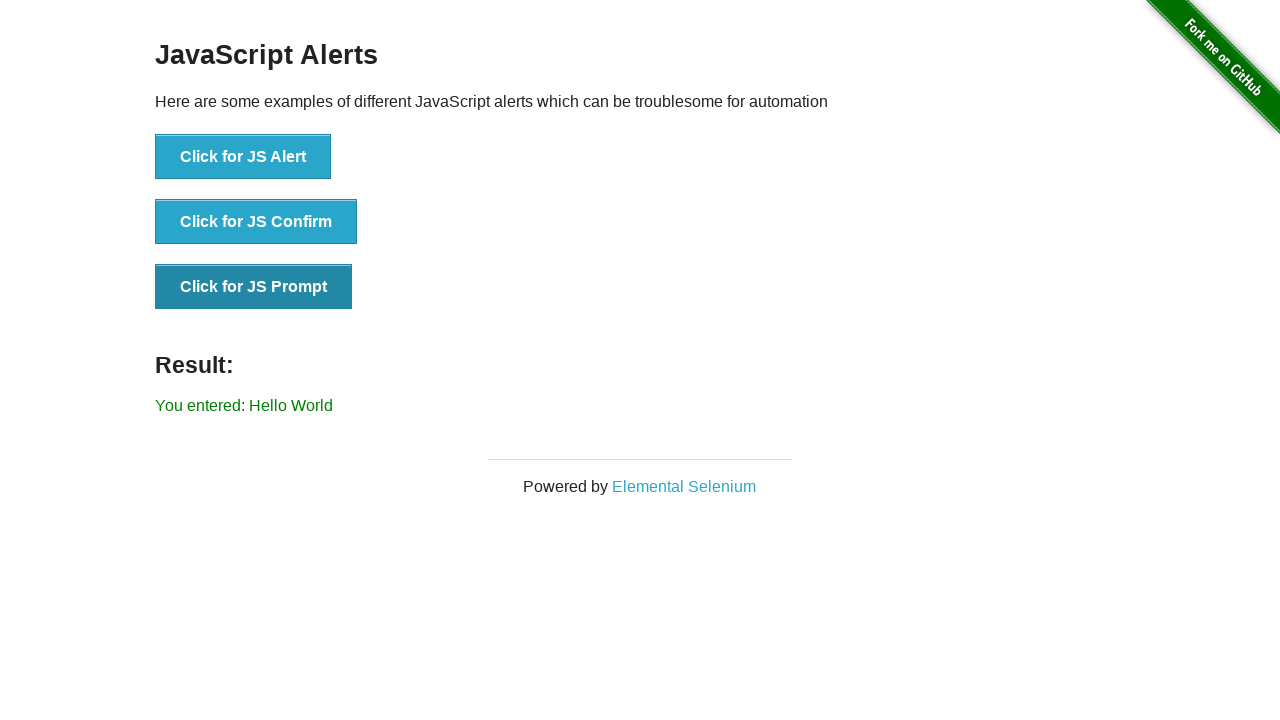

Retrieved result text from page
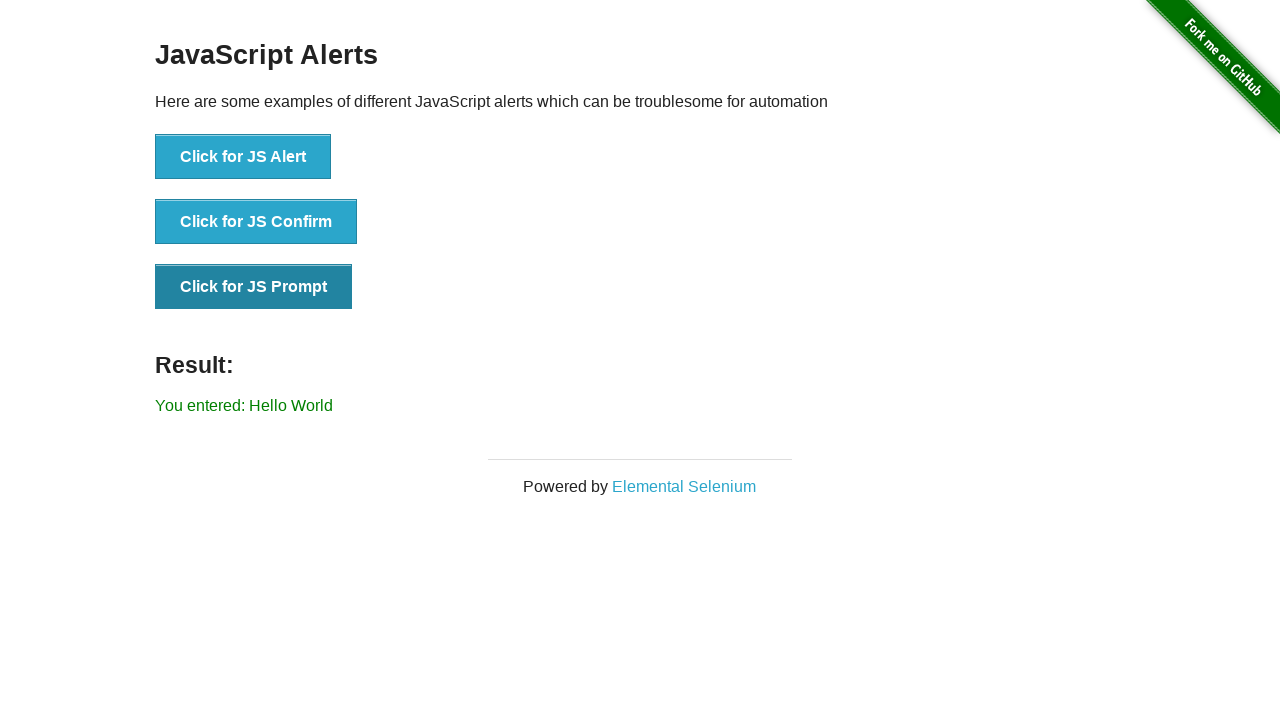

Verified entered text matches expected result: 'You entered: Hello World'
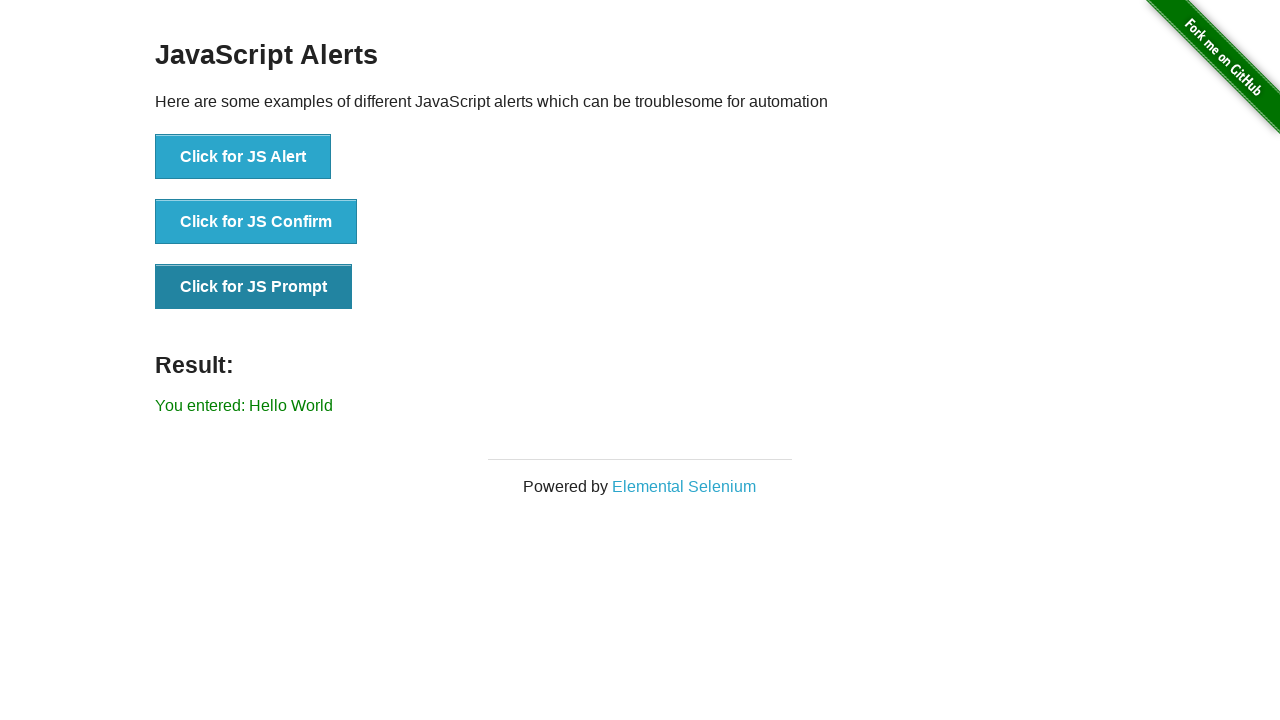

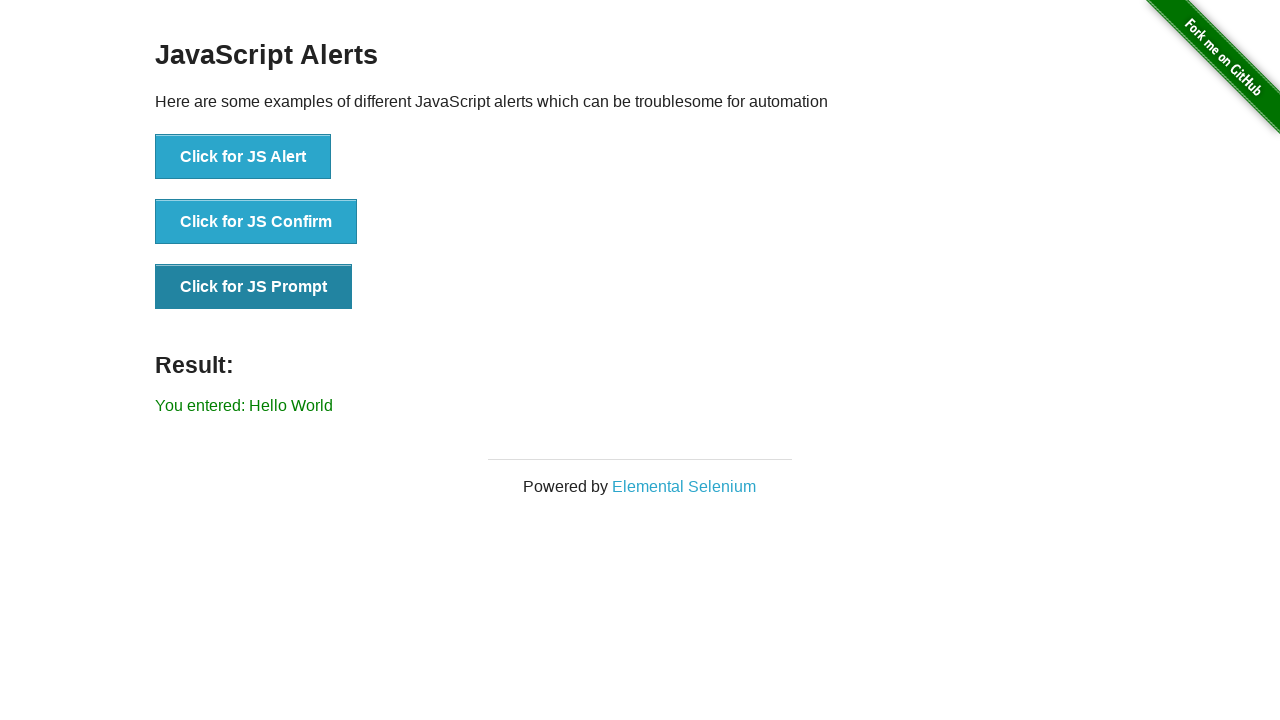